Tests calendar date picker functionality by selecting a specific date (June 15, 2027) through year, month, and day navigation, then validates that the input fields contain the correct values.

Starting URL: https://rahulshettyacademy.com/seleniumPractise/#/offers

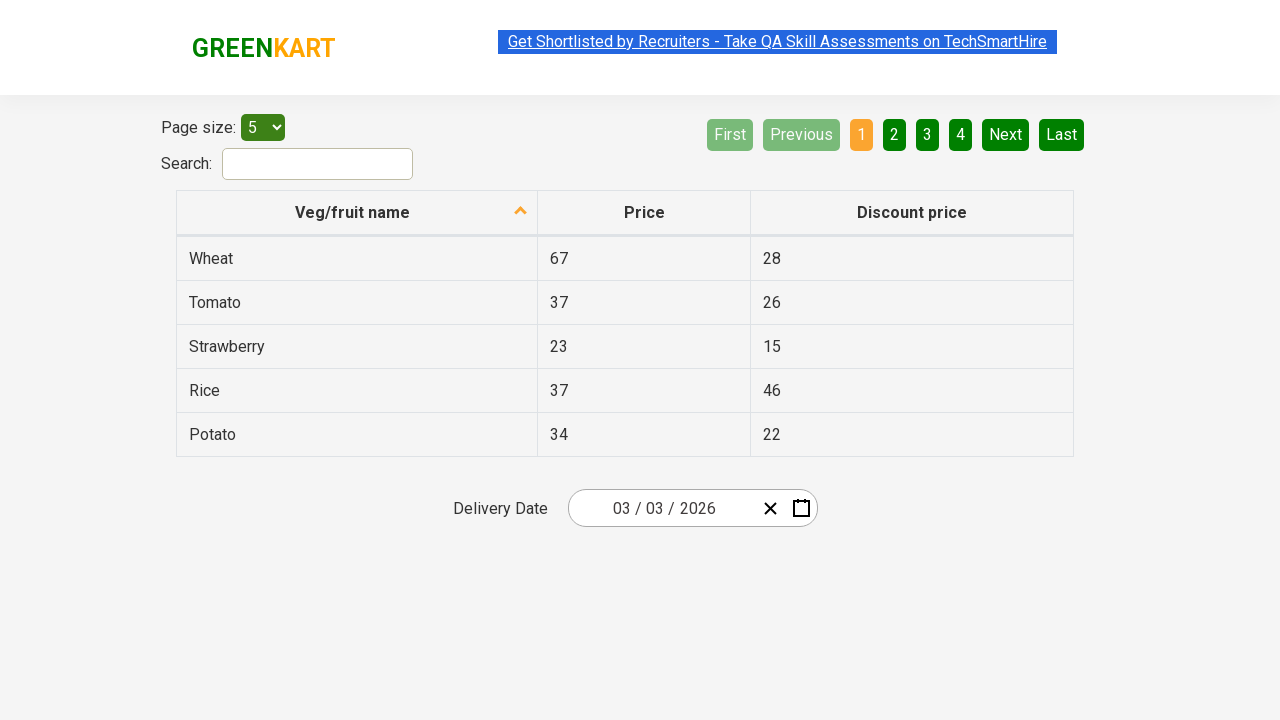

Clicked calendar input group to open date picker at (662, 508) on .react-date-picker__inputGroup
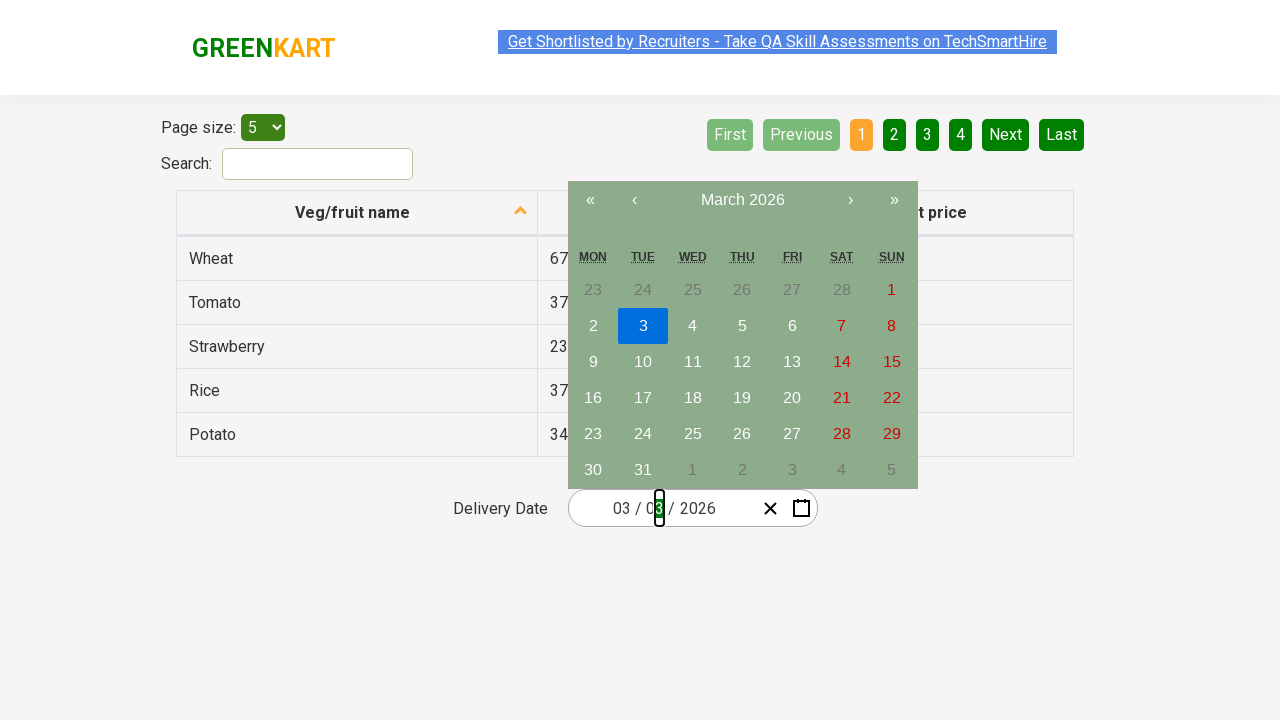

Clicked navigation label to switch to month view at (742, 200) on .react-calendar__navigation__label
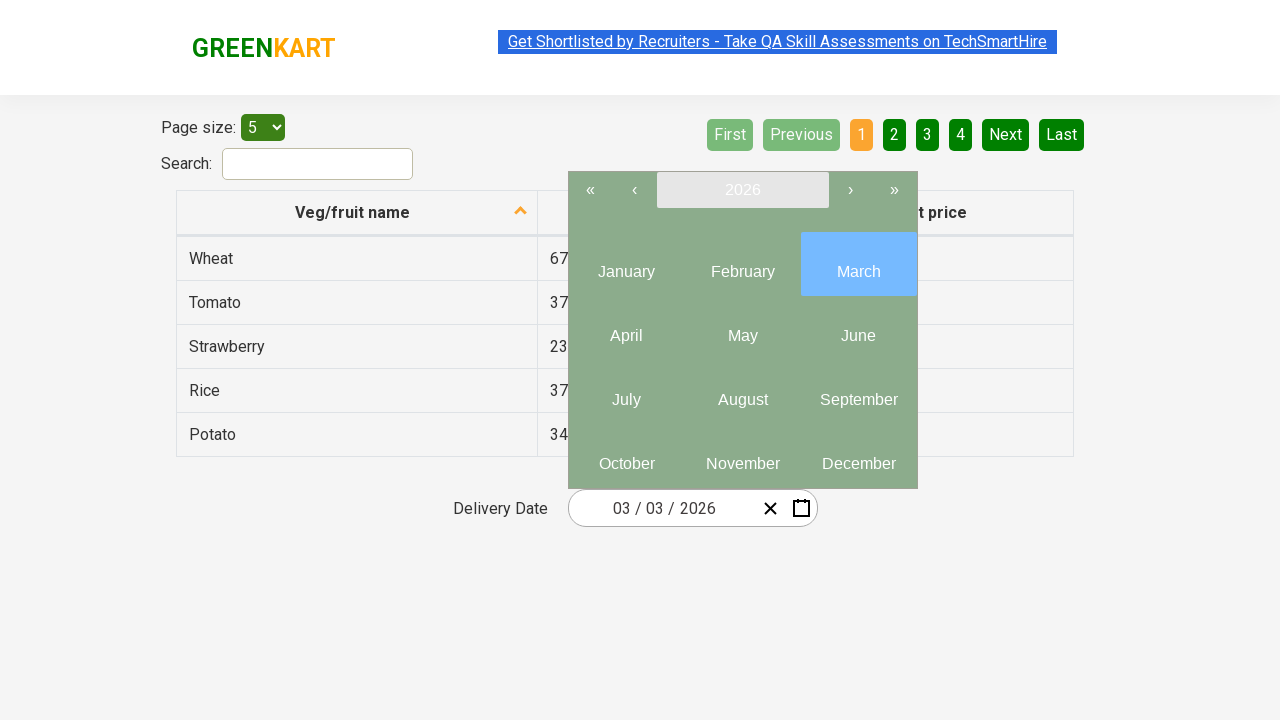

Clicked navigation label again to switch to year view at (742, 190) on .react-calendar__navigation__label
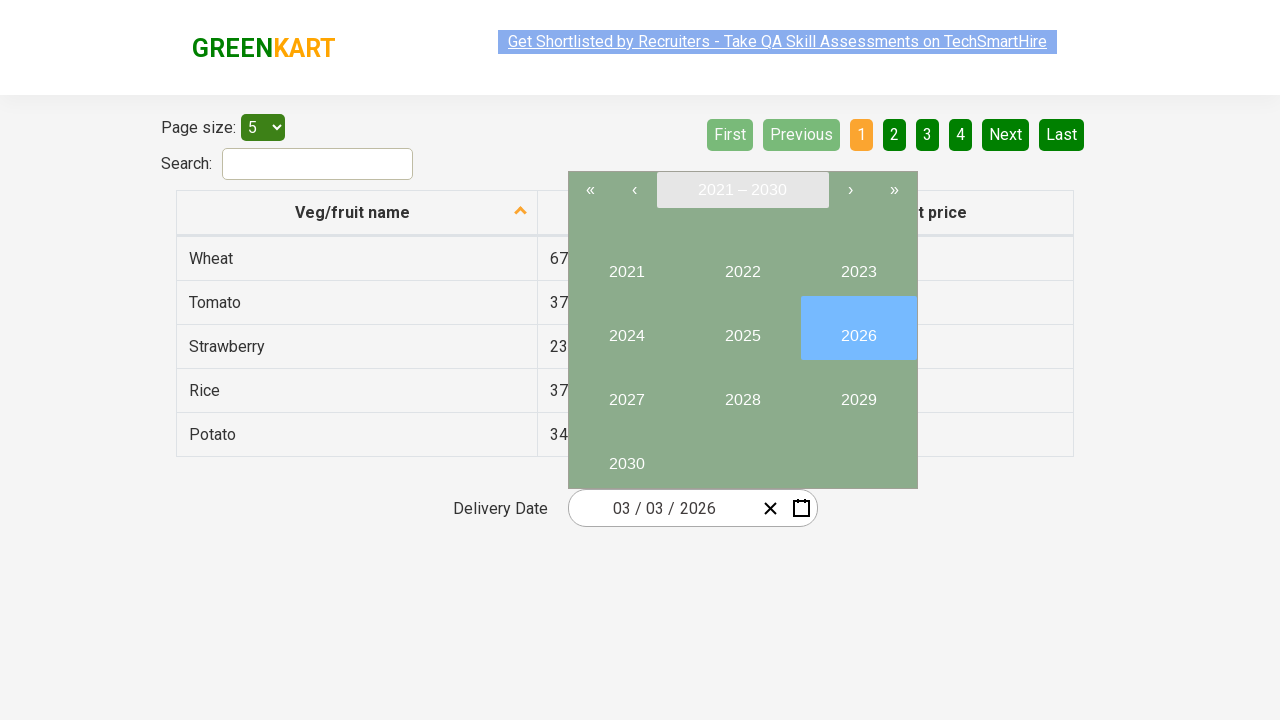

Selected year 2027 at (626, 392) on internal:text="2027"i
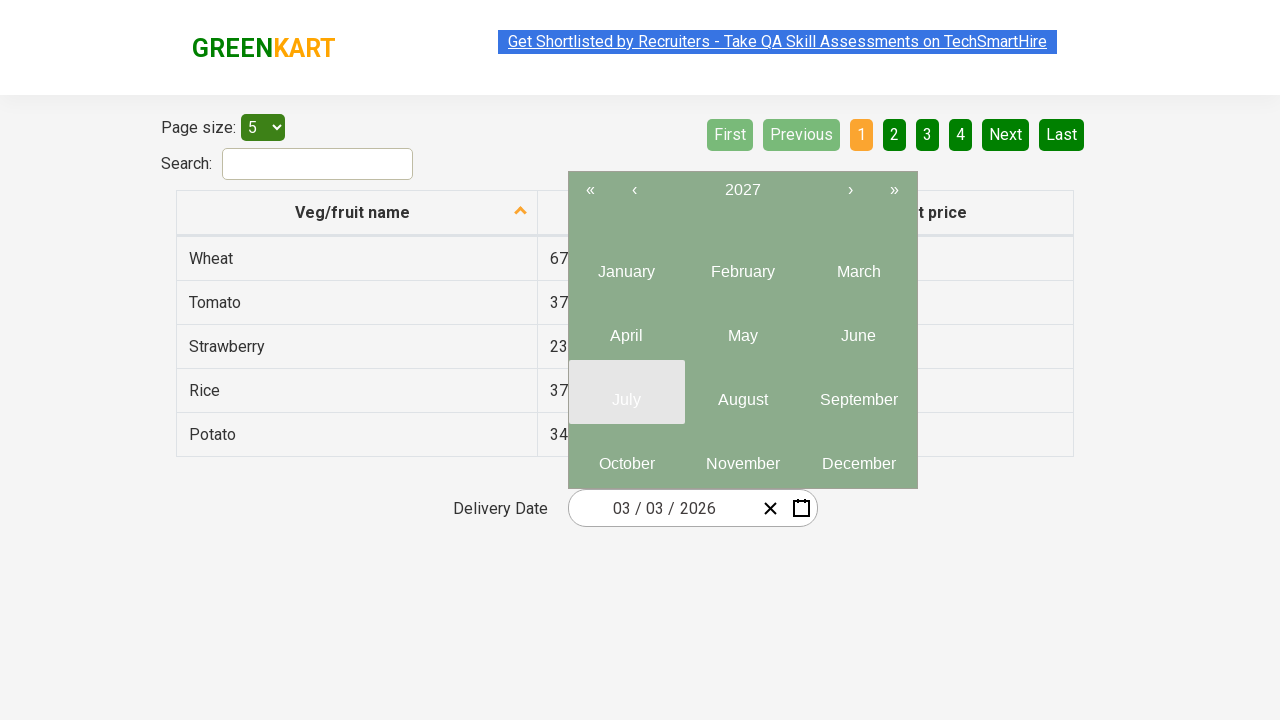

Selected month 6 (June) at (858, 328) on .react-calendar__tile >> nth=5
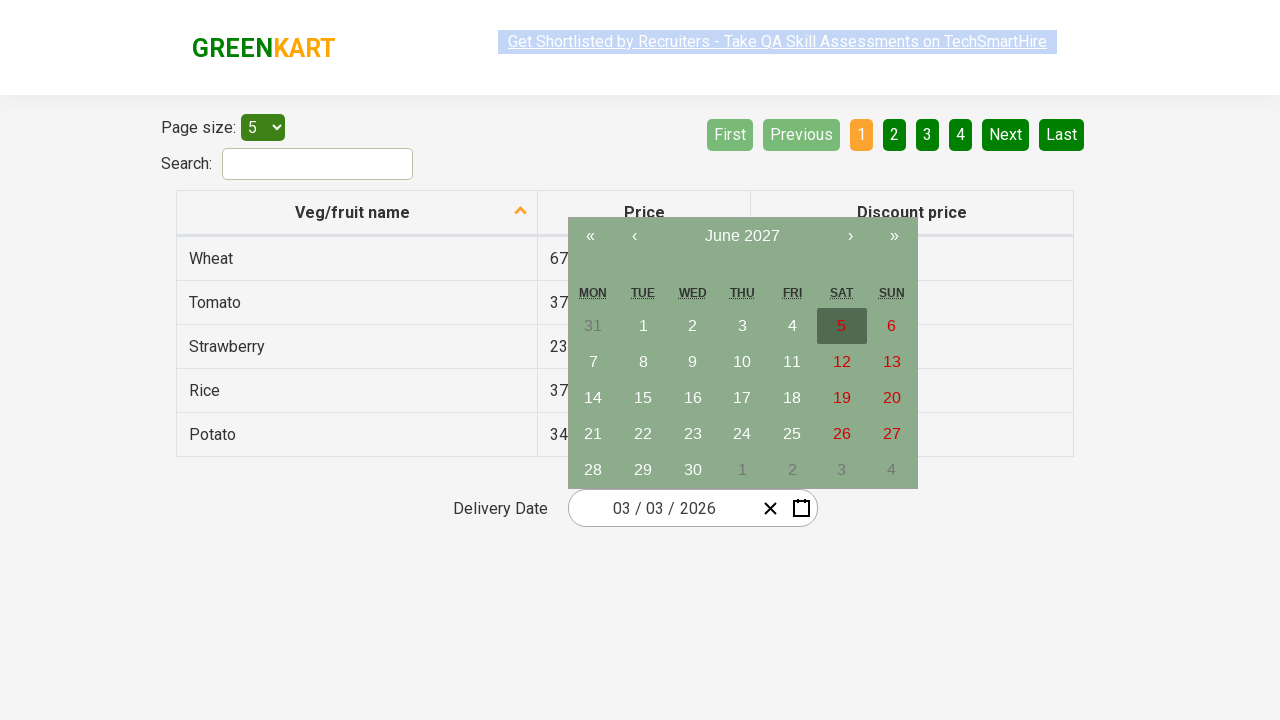

Selected date 15 at (643, 398) on //abbr[text()='15']
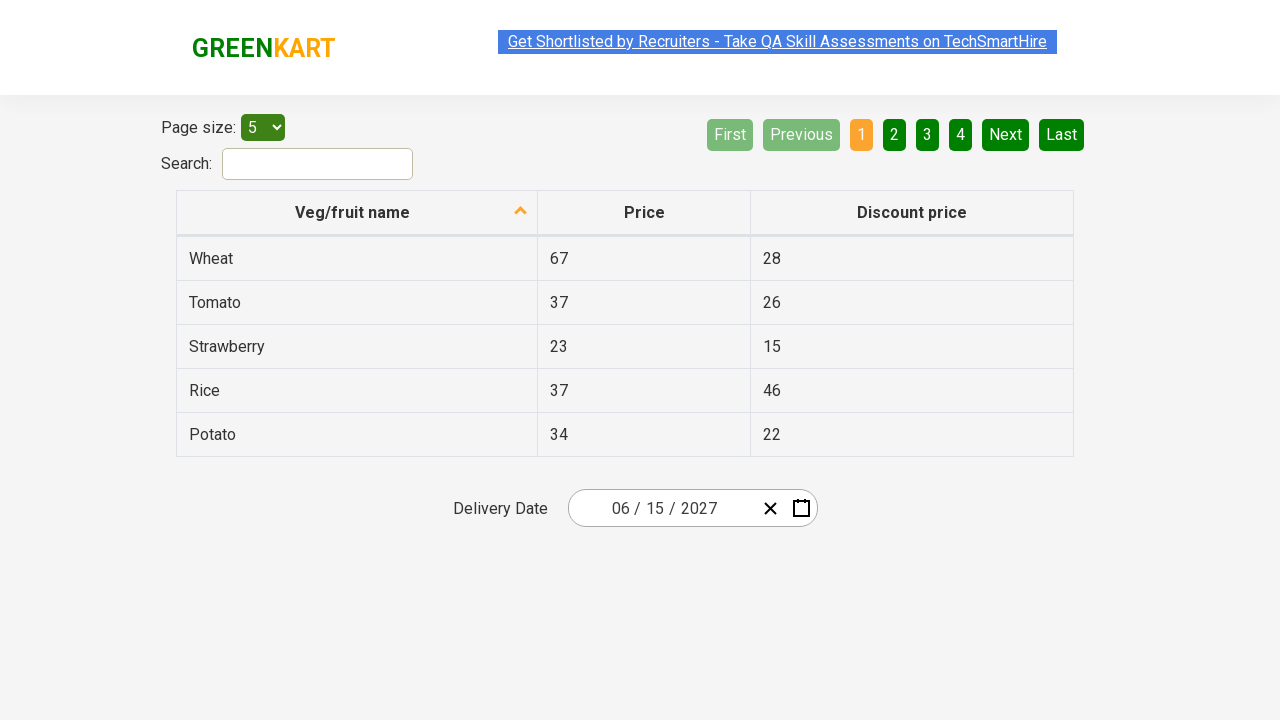

Located all date input fields
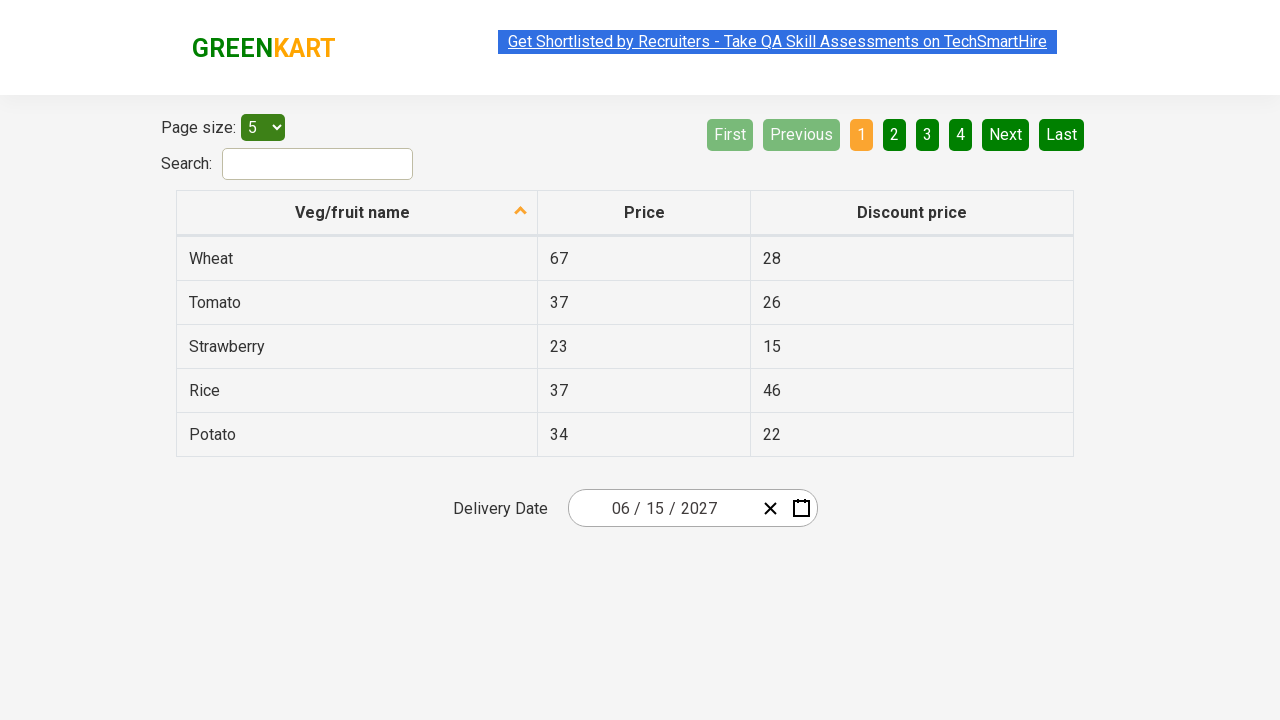

Verified that exactly 3 input fields are present
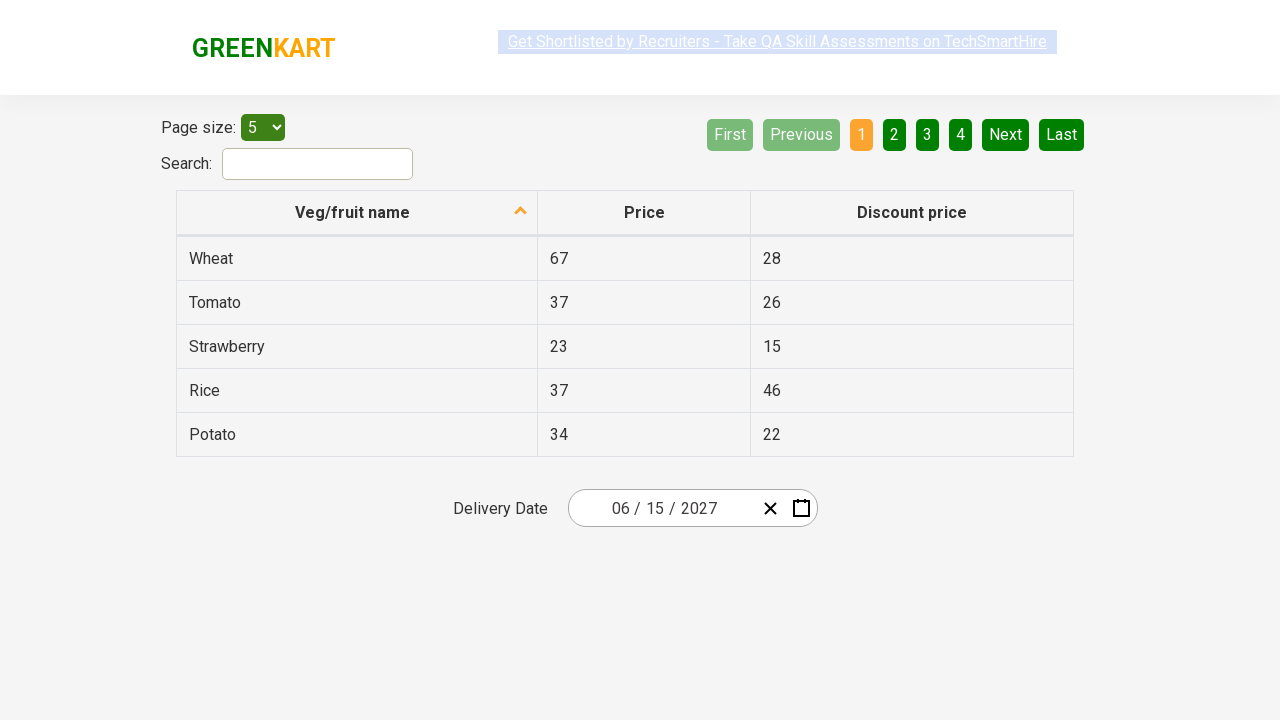

Validated input field 1 contains value '6' (expected '6')
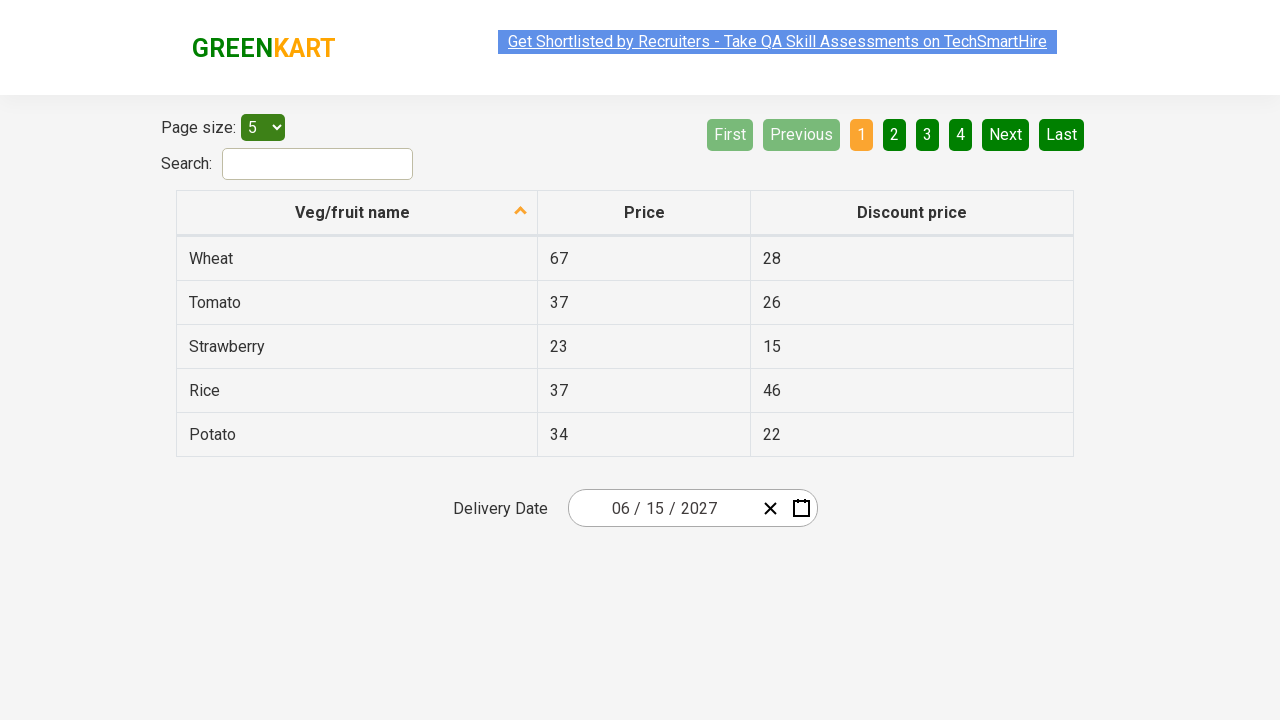

Validated input field 2 contains value '15' (expected '15')
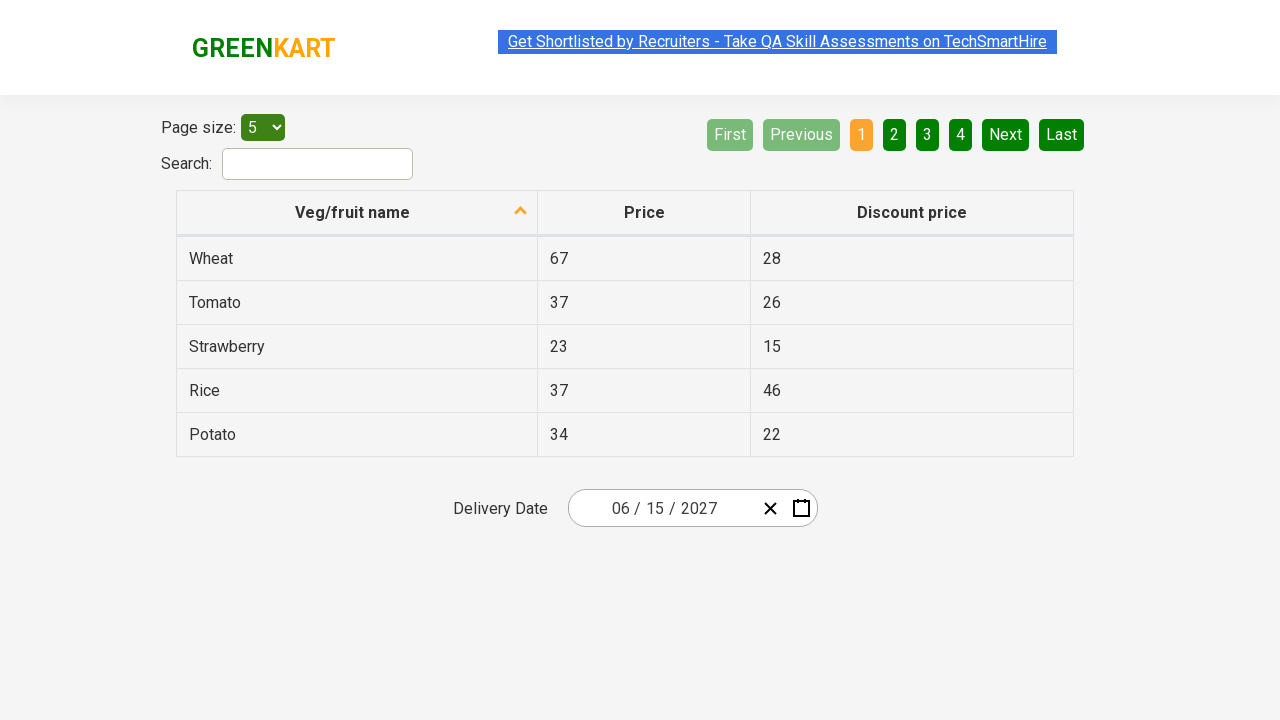

Validated input field 3 contains value '2027' (expected '2027')
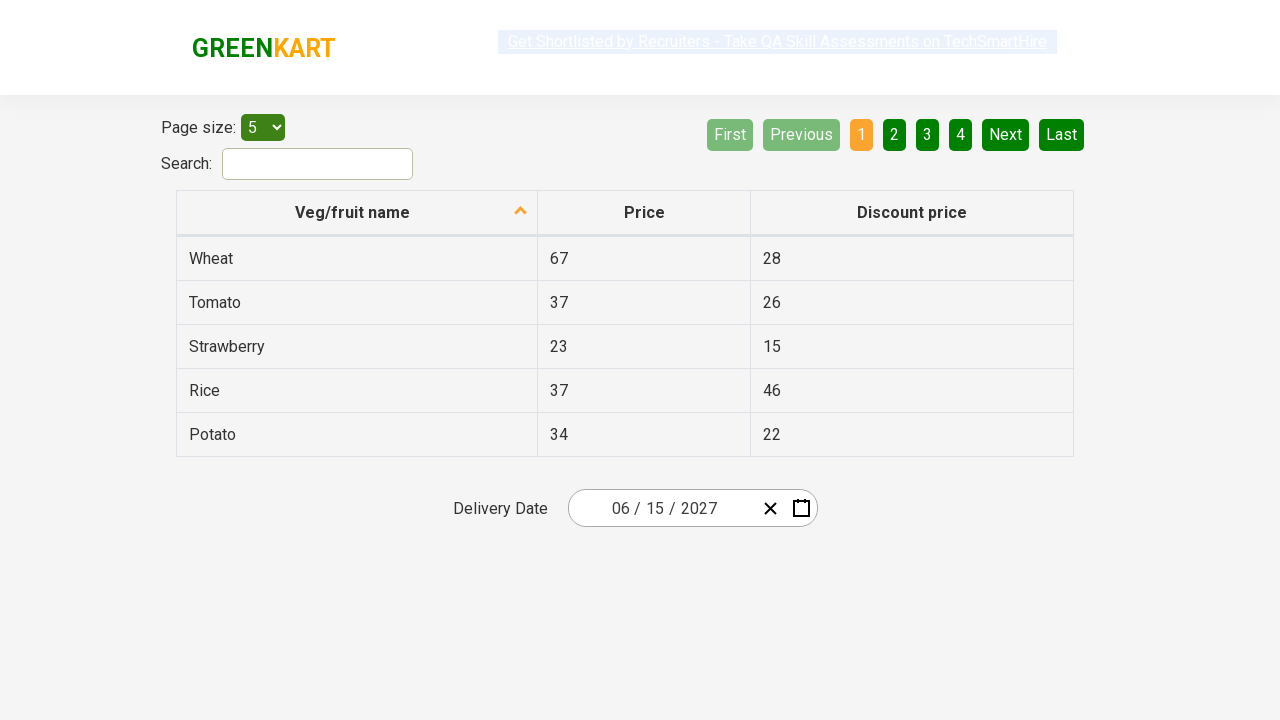

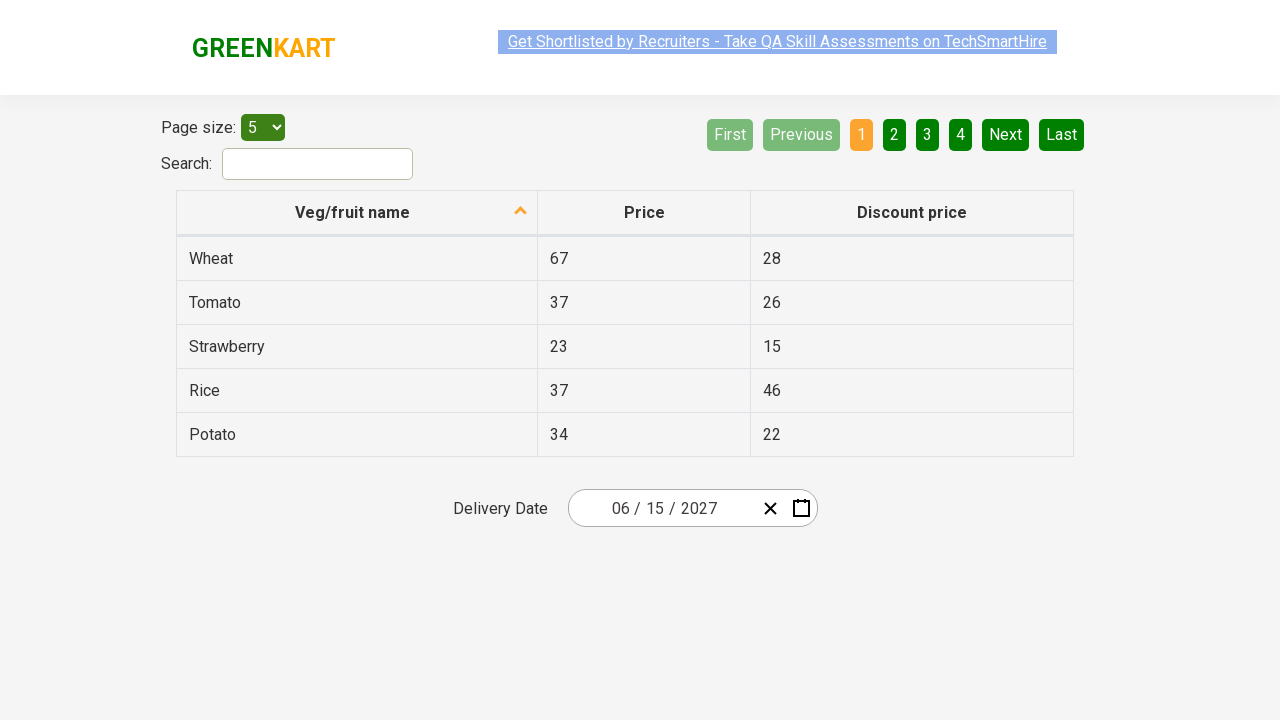